Tests login form error handling by entering incorrect credentials and verifying the error message appears

Starting URL: https://rahulshettyacademy.com/locatorspractice/

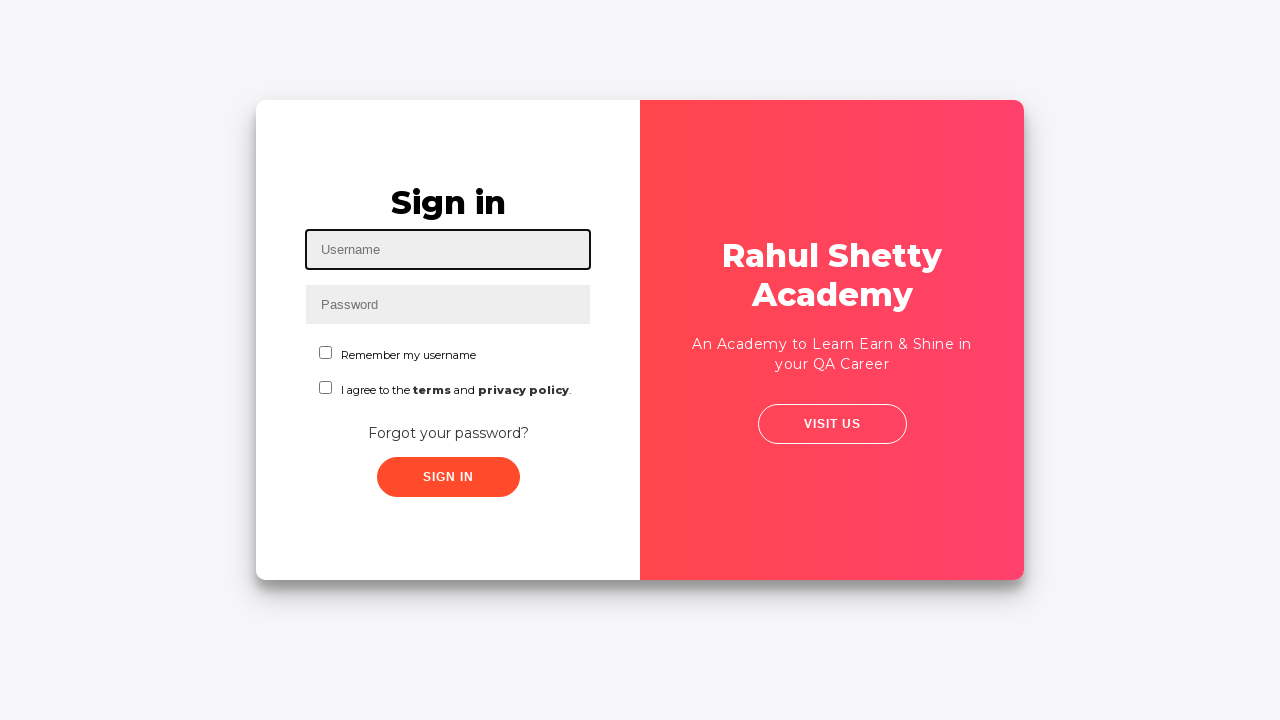

Filled username field with 'tania@gmail.com' on input[placeholder='Username']
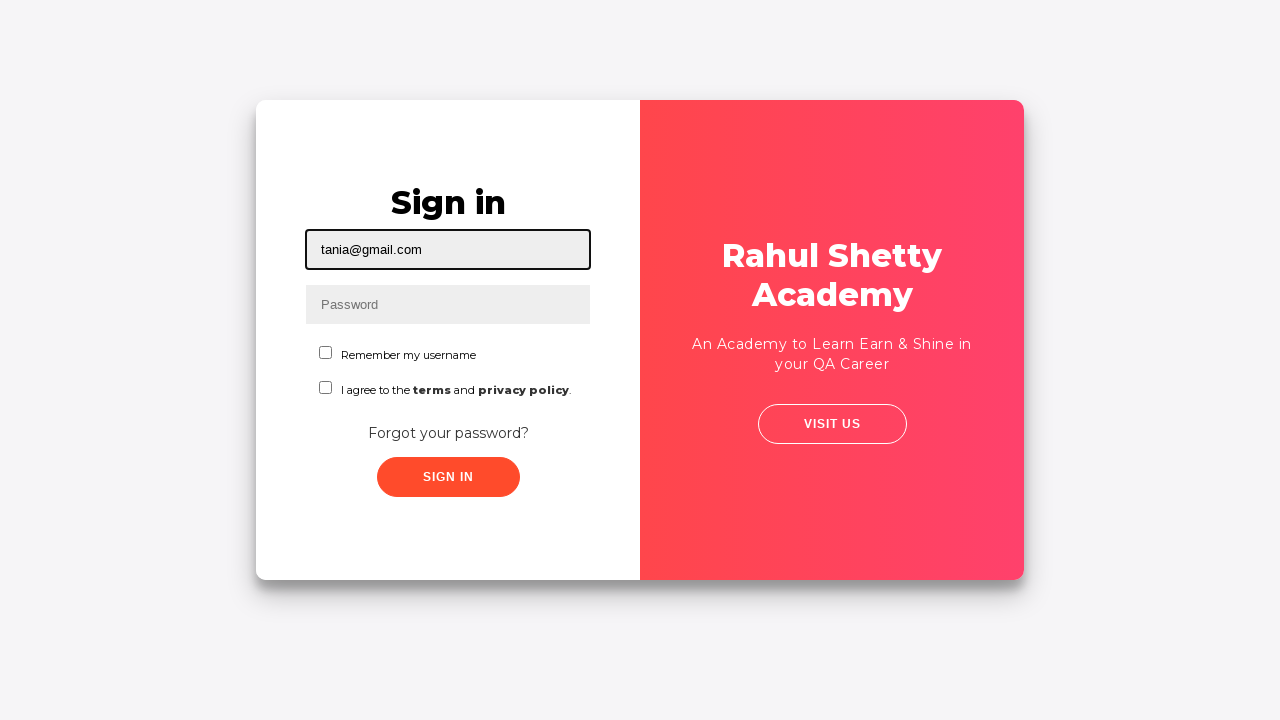

Filled password field with incorrect password 'wrongPassword' on input[type='password']
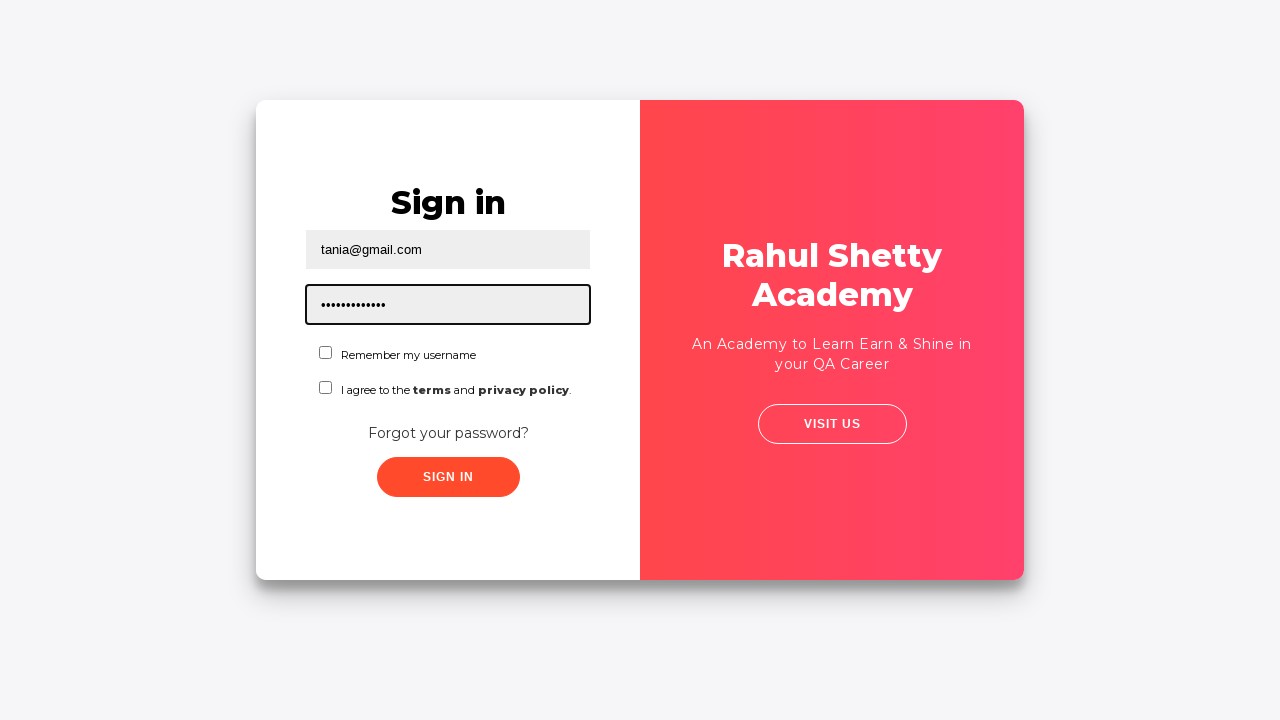

Clicked Sign In button to attempt login at (448, 477) on button:text('Sign In')
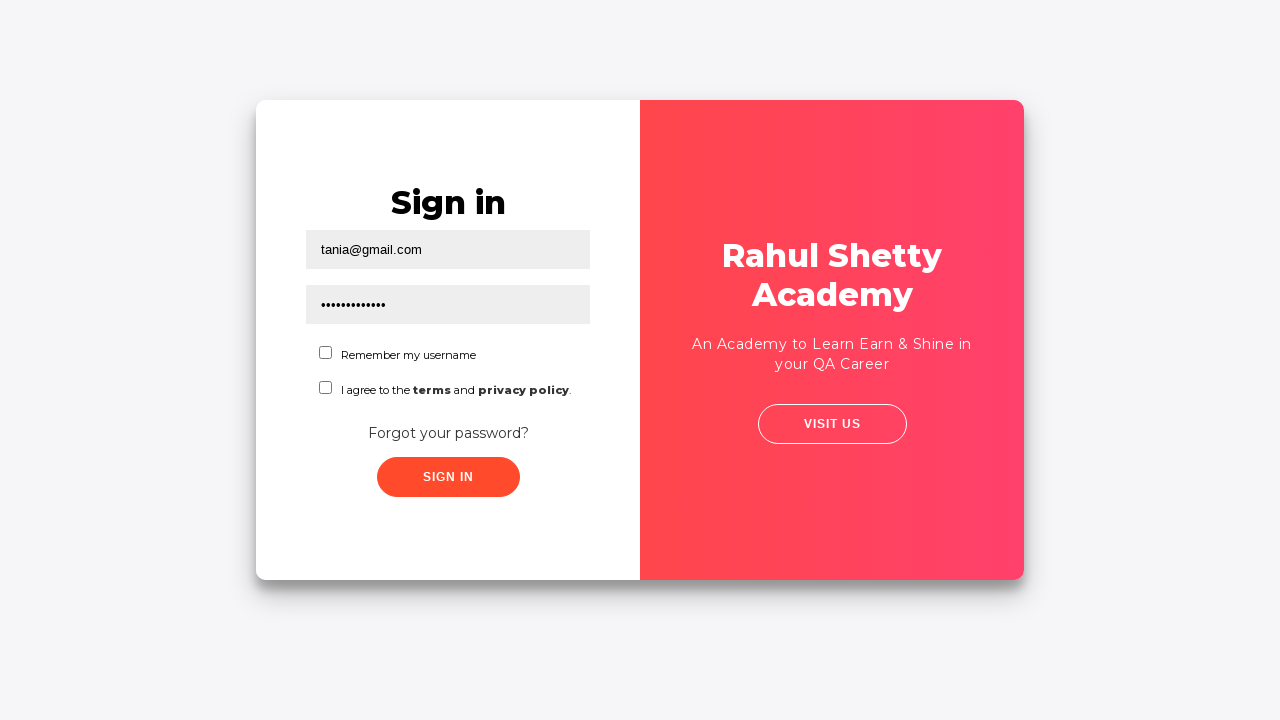

Error message appeared on the page
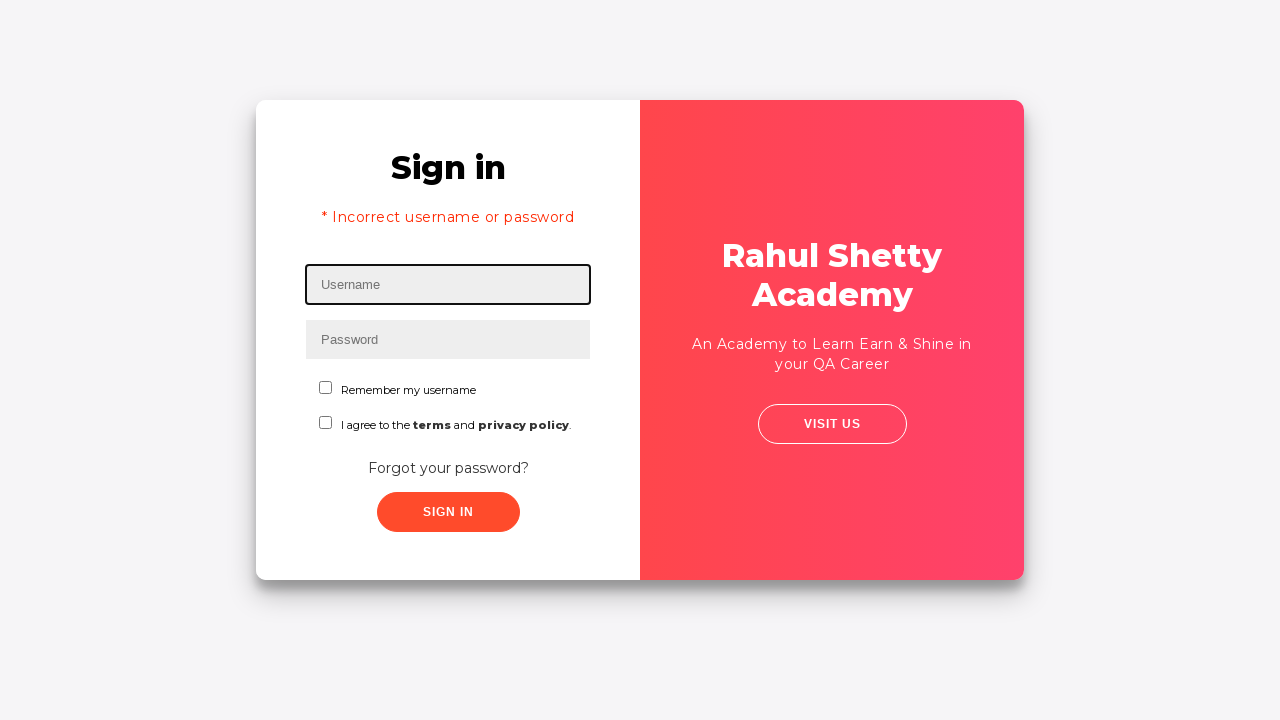

Retrieved and printed error message text content
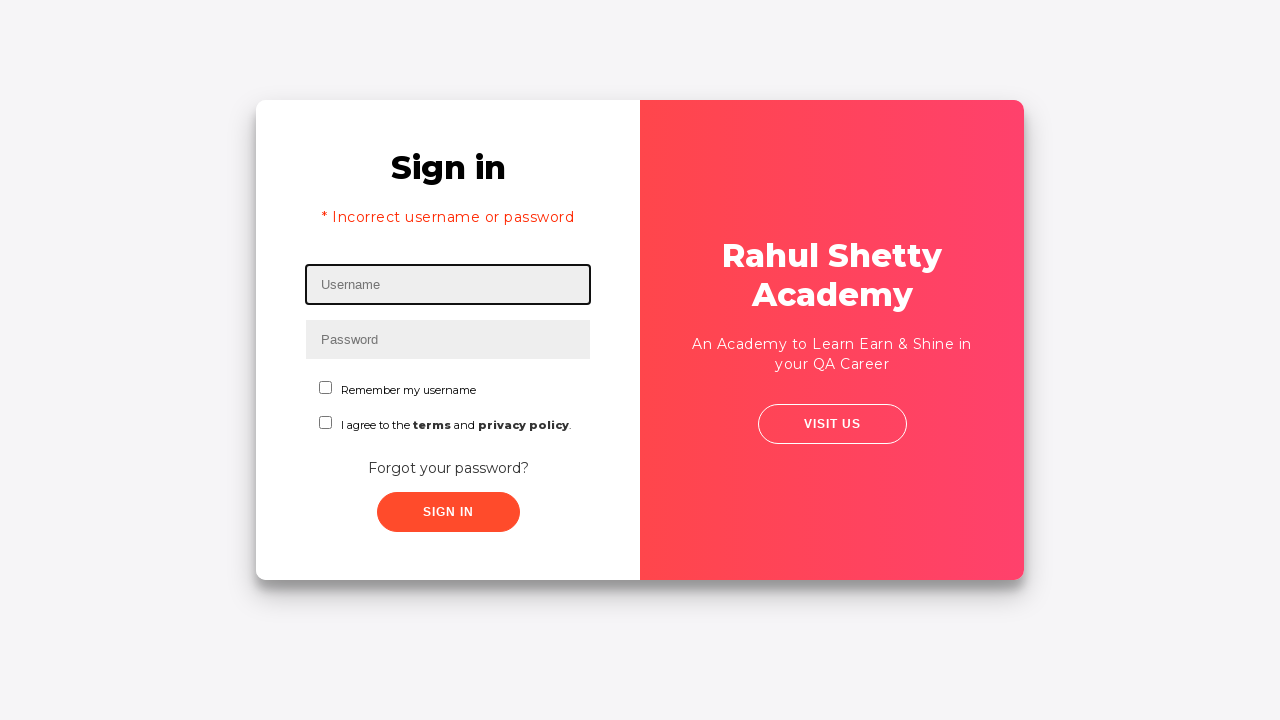

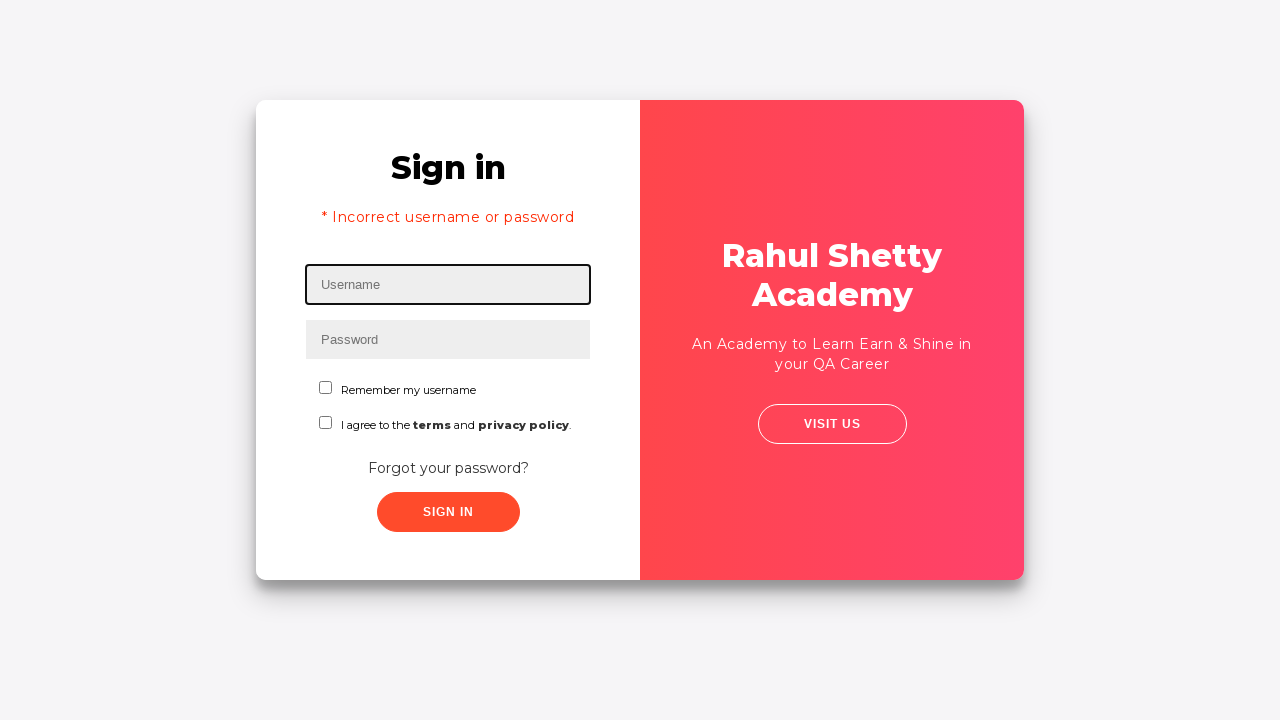